Tests that clicking All filter shows all todo items regardless of completion status.

Starting URL: https://demo.playwright.dev/todomvc

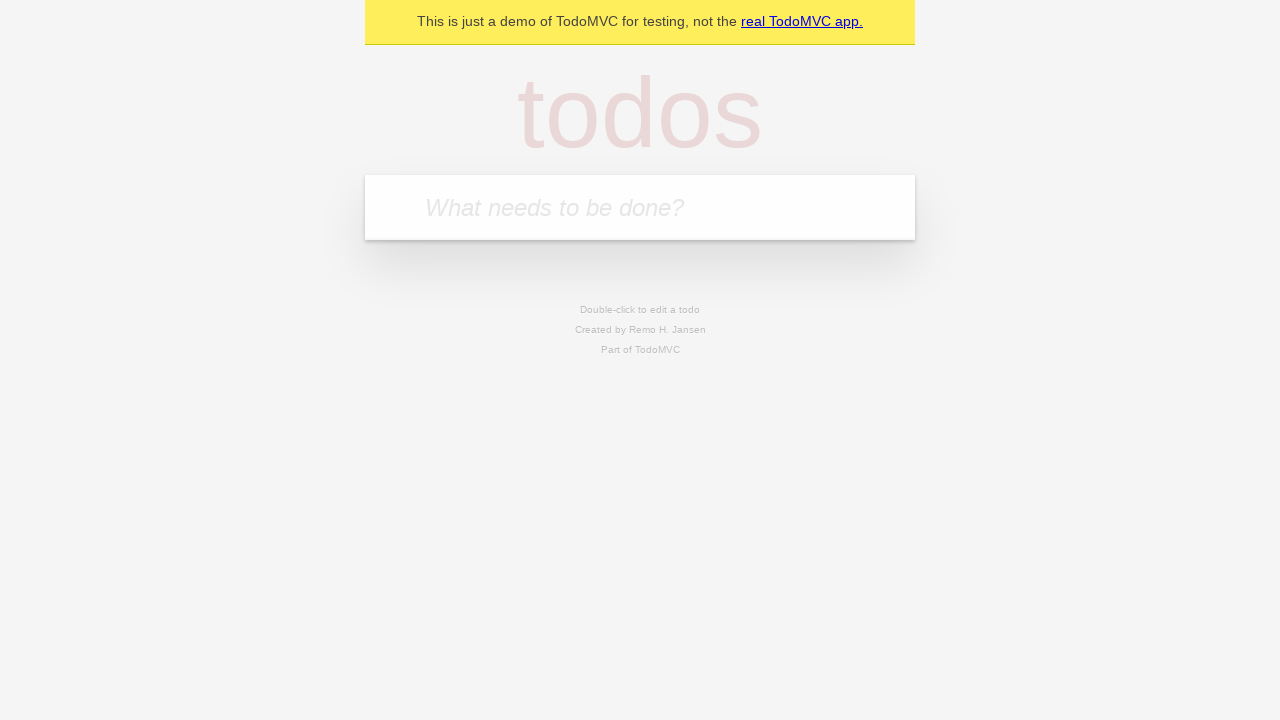

Filled todo input with 'buy some cheese' on internal:attr=[placeholder="What needs to be done?"i]
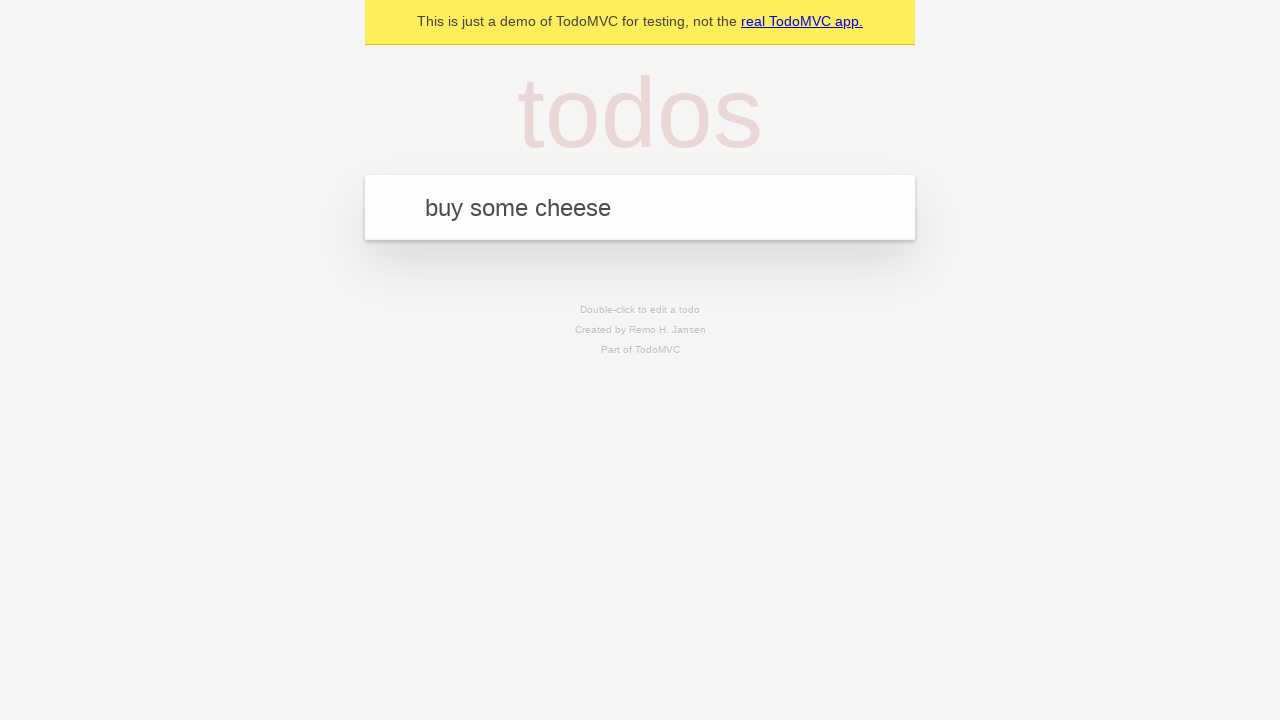

Pressed Enter to create first todo on internal:attr=[placeholder="What needs to be done?"i]
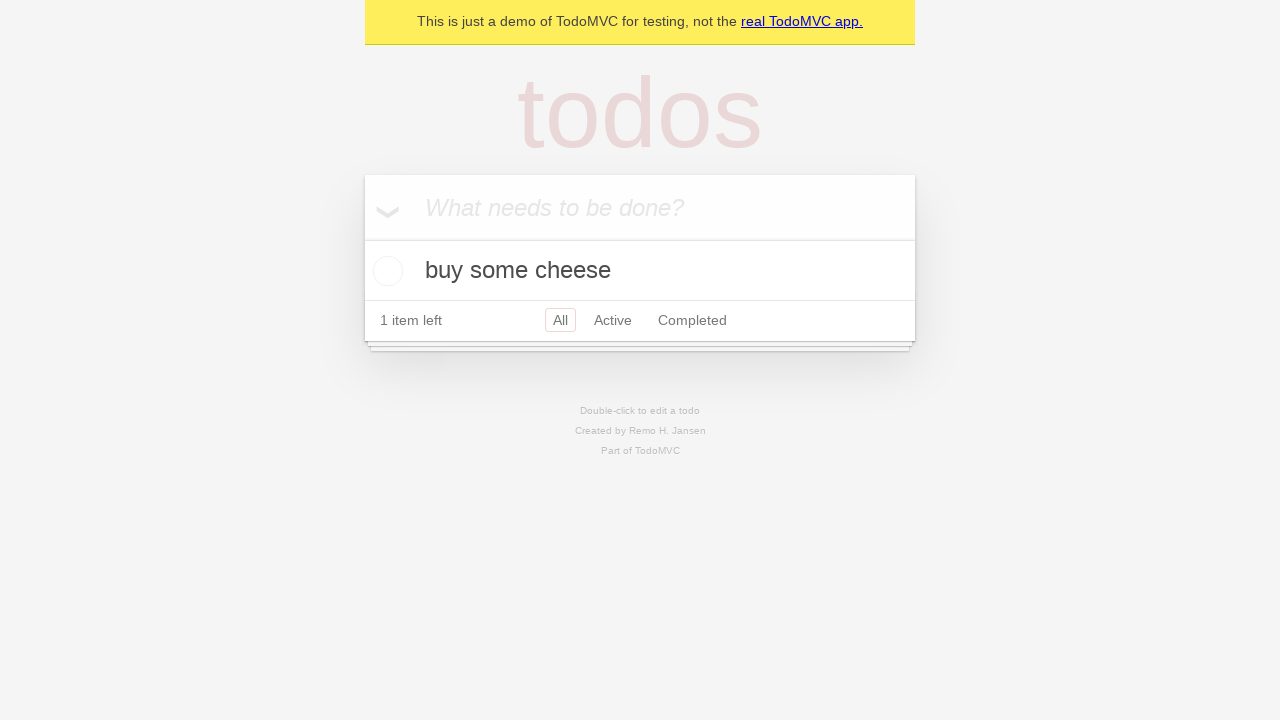

Filled todo input with 'feed the cat' on internal:attr=[placeholder="What needs to be done?"i]
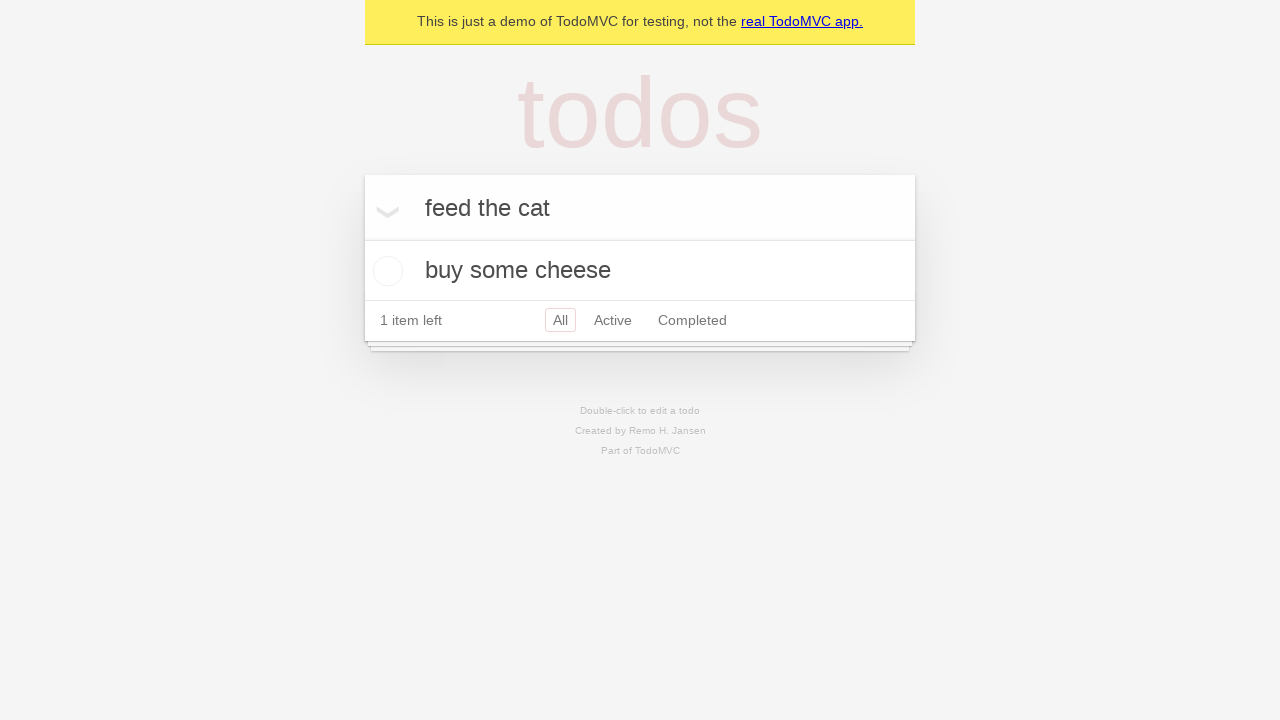

Pressed Enter to create second todo on internal:attr=[placeholder="What needs to be done?"i]
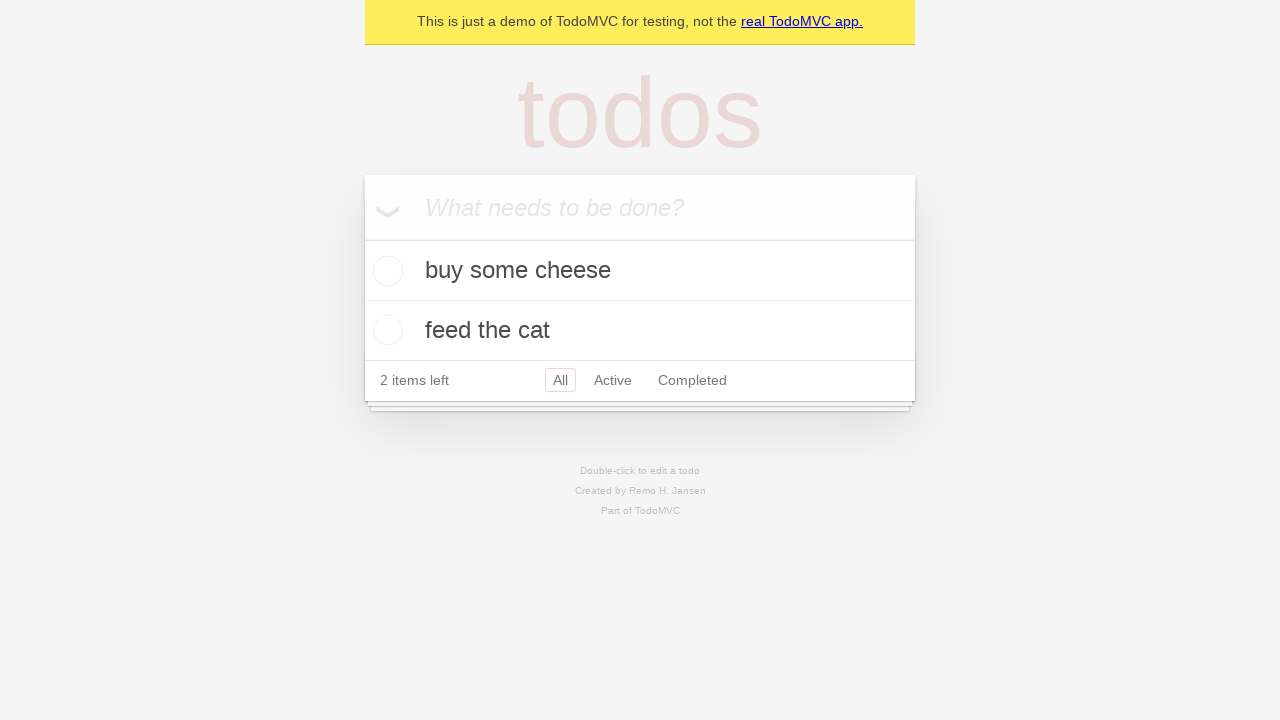

Filled todo input with 'book a doctors appointment' on internal:attr=[placeholder="What needs to be done?"i]
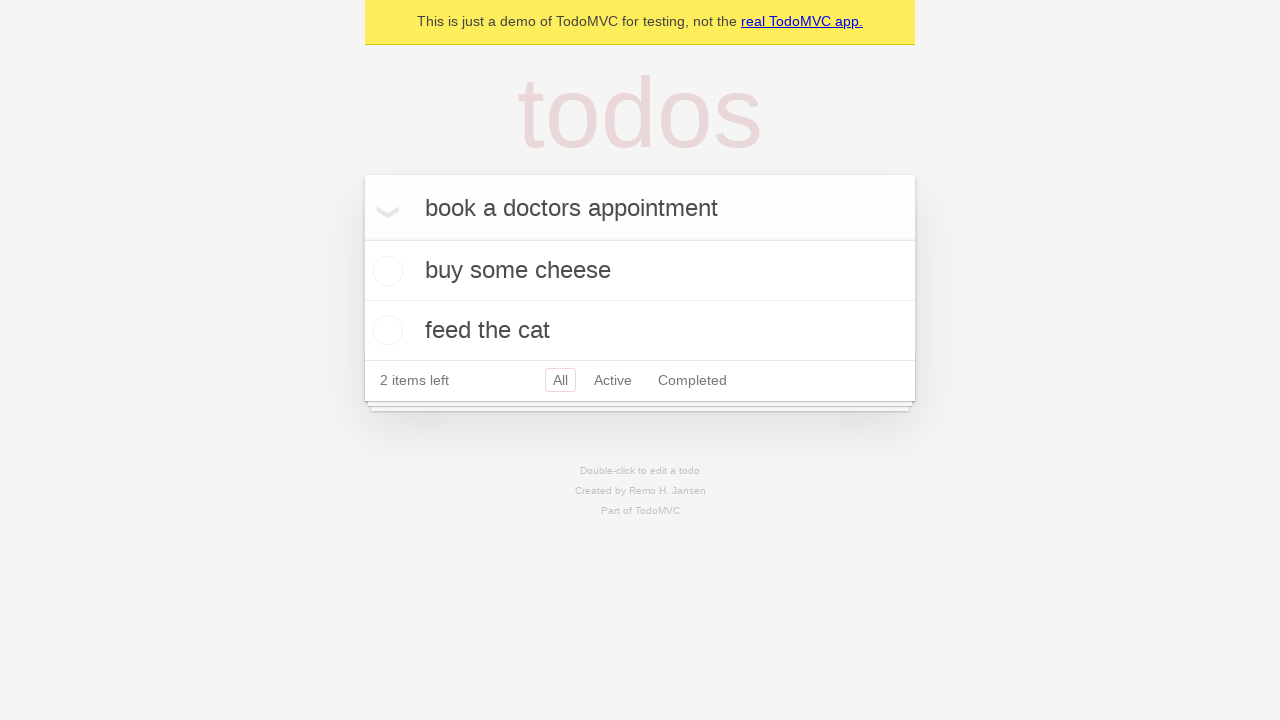

Pressed Enter to create third todo on internal:attr=[placeholder="What needs to be done?"i]
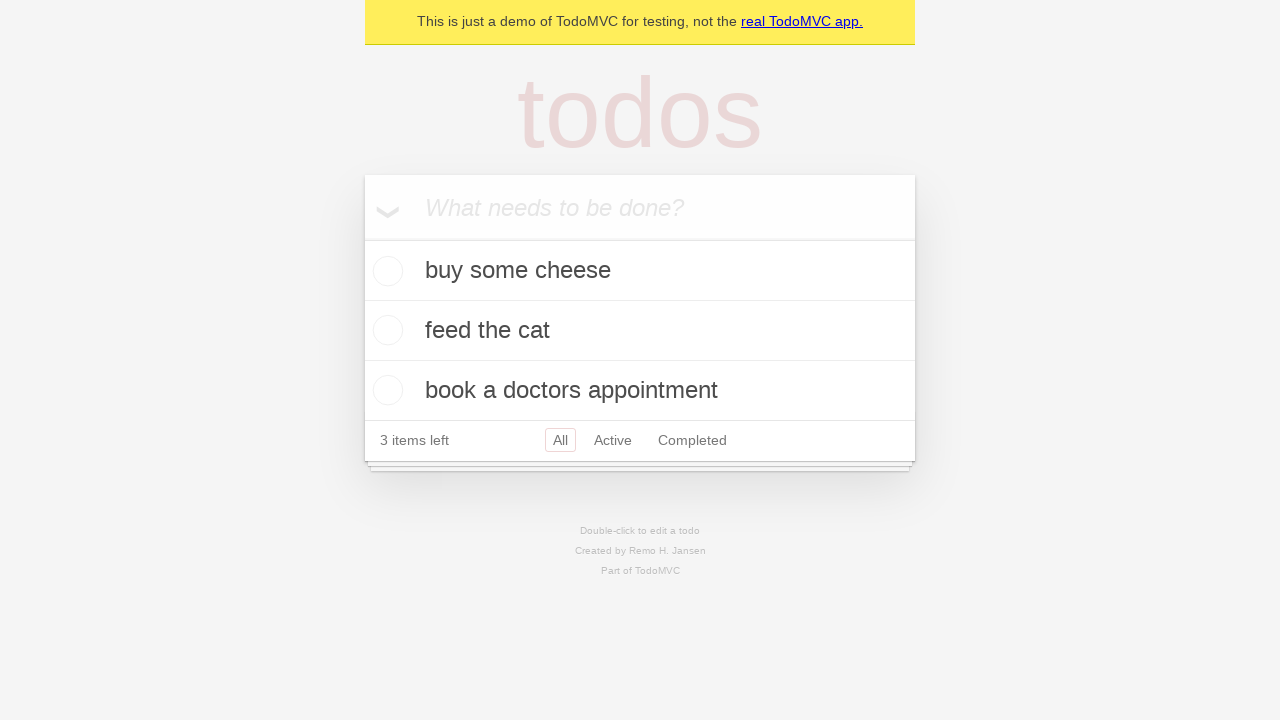

Checked the second todo item 'feed the cat' at (385, 330) on internal:testid=[data-testid="todo-item"s] >> nth=1 >> internal:role=checkbox
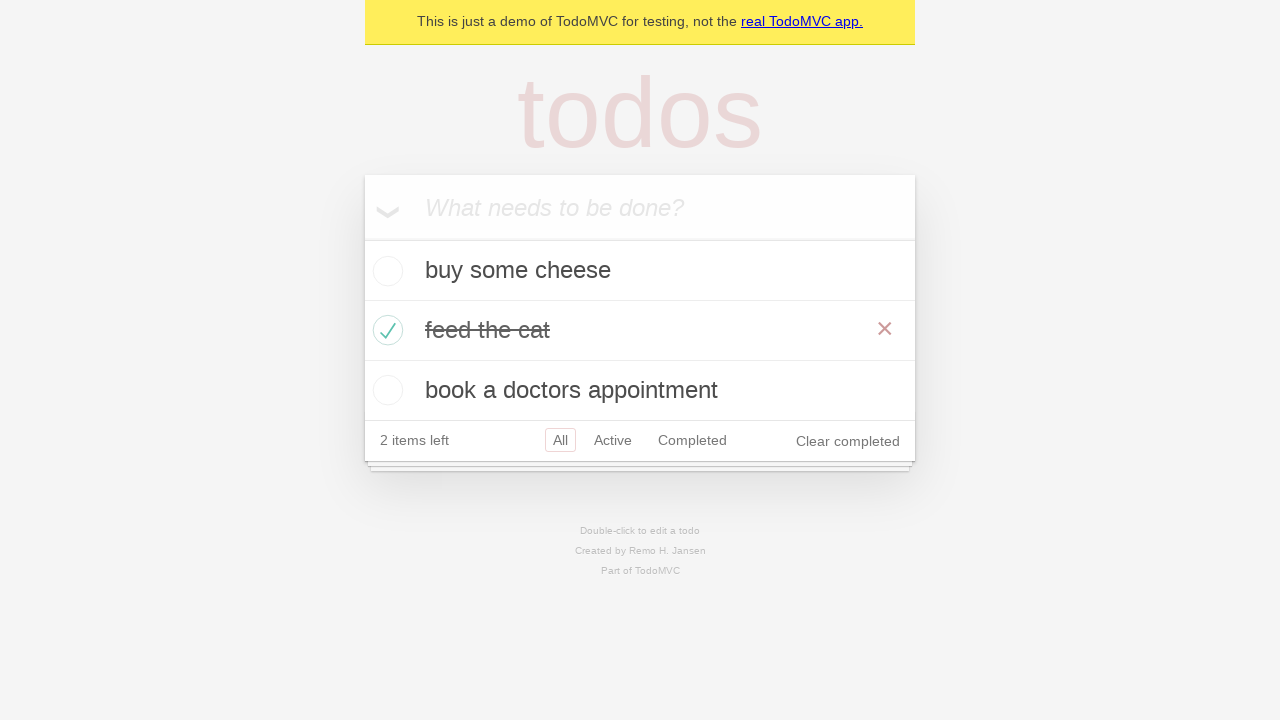

Clicked 'Active' filter at (613, 440) on internal:role=link[name="Active"i]
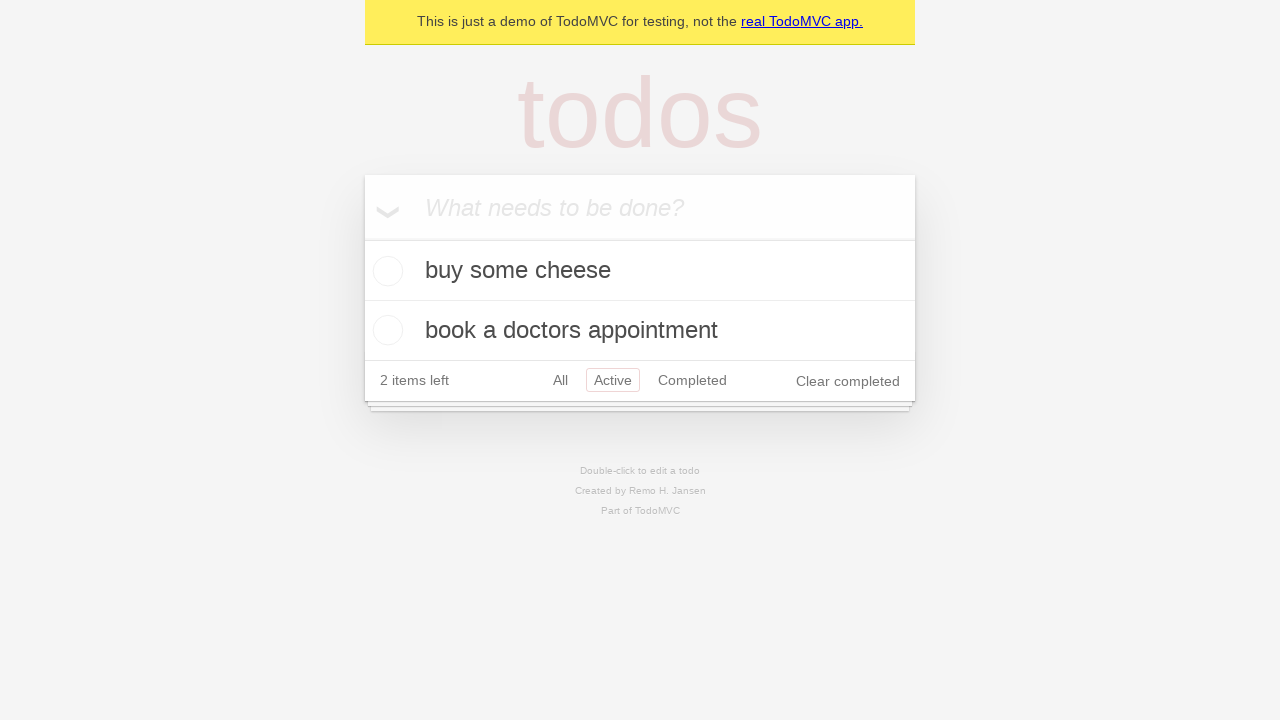

Clicked 'Completed' filter at (692, 380) on internal:role=link[name="Completed"i]
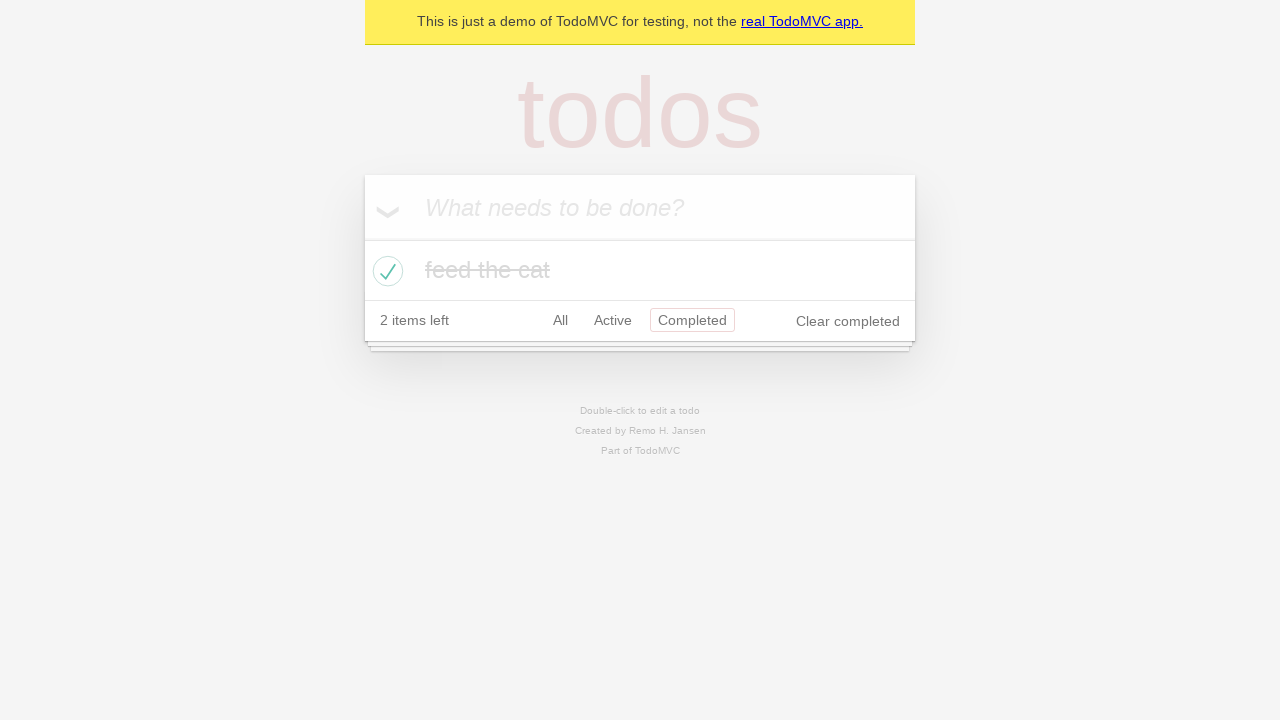

Clicked 'All' filter to display all items regardless of completion status at (560, 320) on internal:role=link[name="All"i]
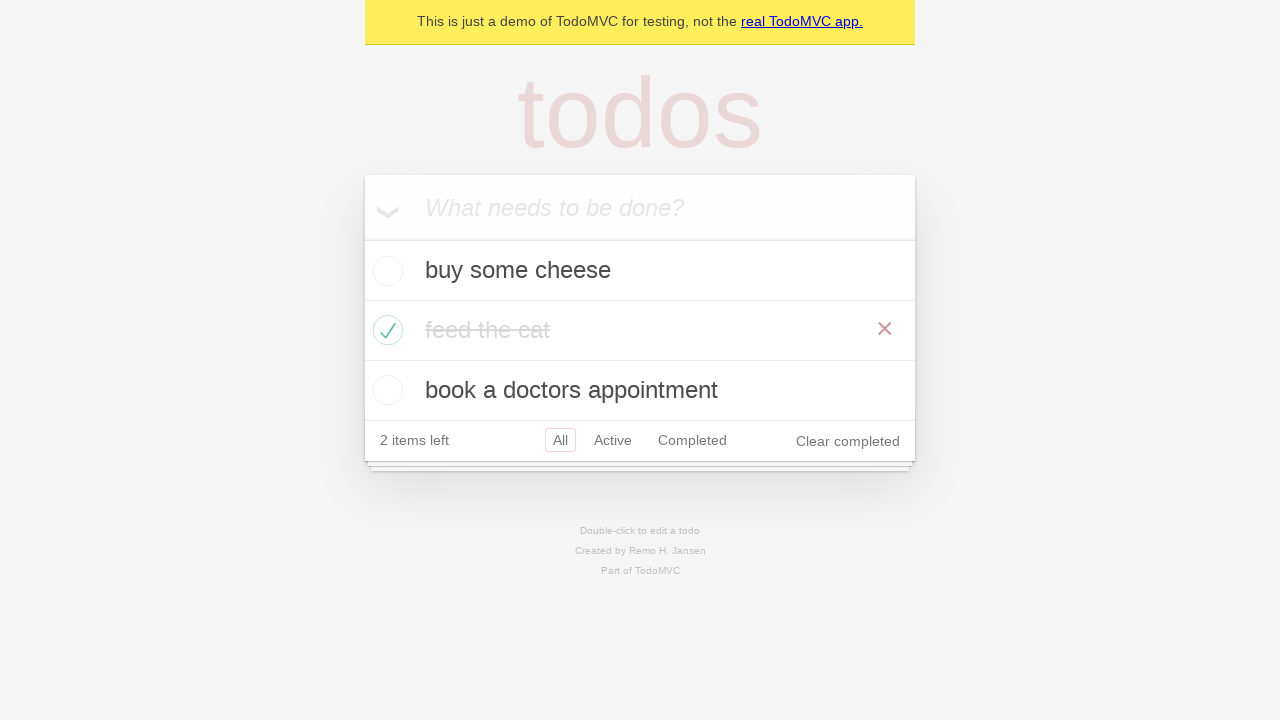

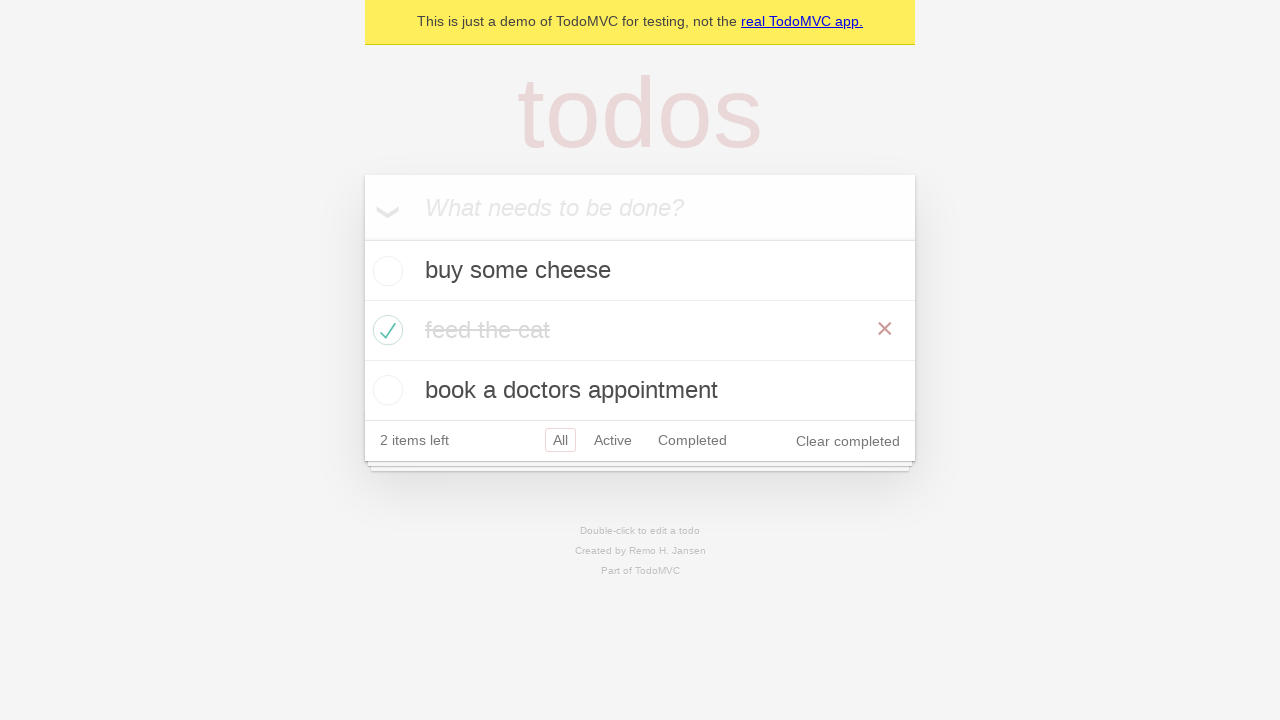